Tests completing all active tasks at once using the toggle-all button

Starting URL: http://todomvc4tasj.herokuapp.com/#/

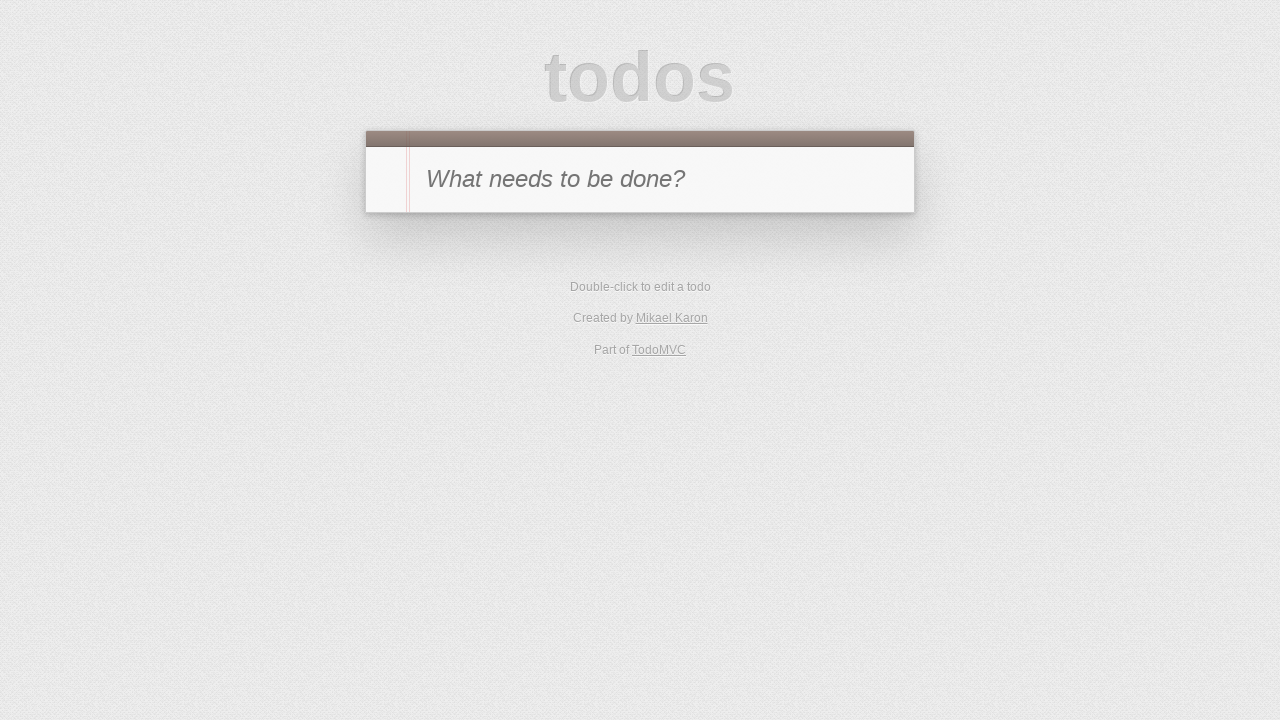

Set up 4 active tasks in localStorage and reloaded page
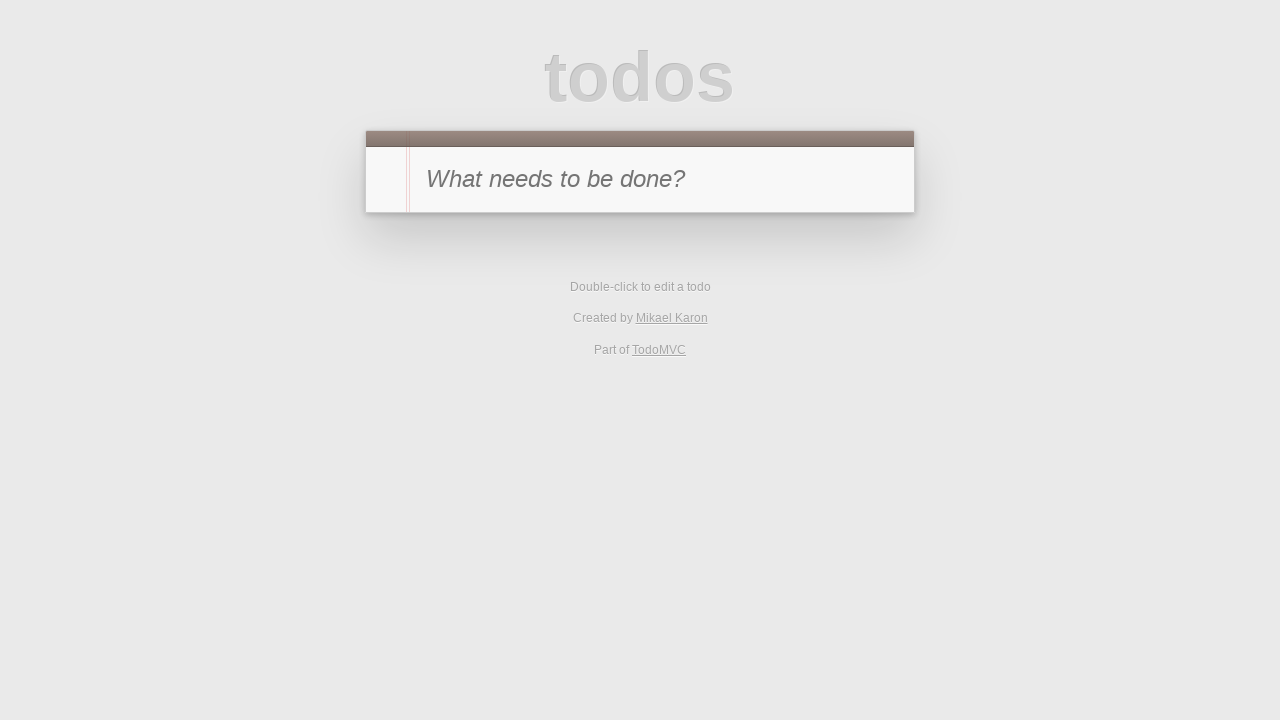

Waited for page to load with networkidle state
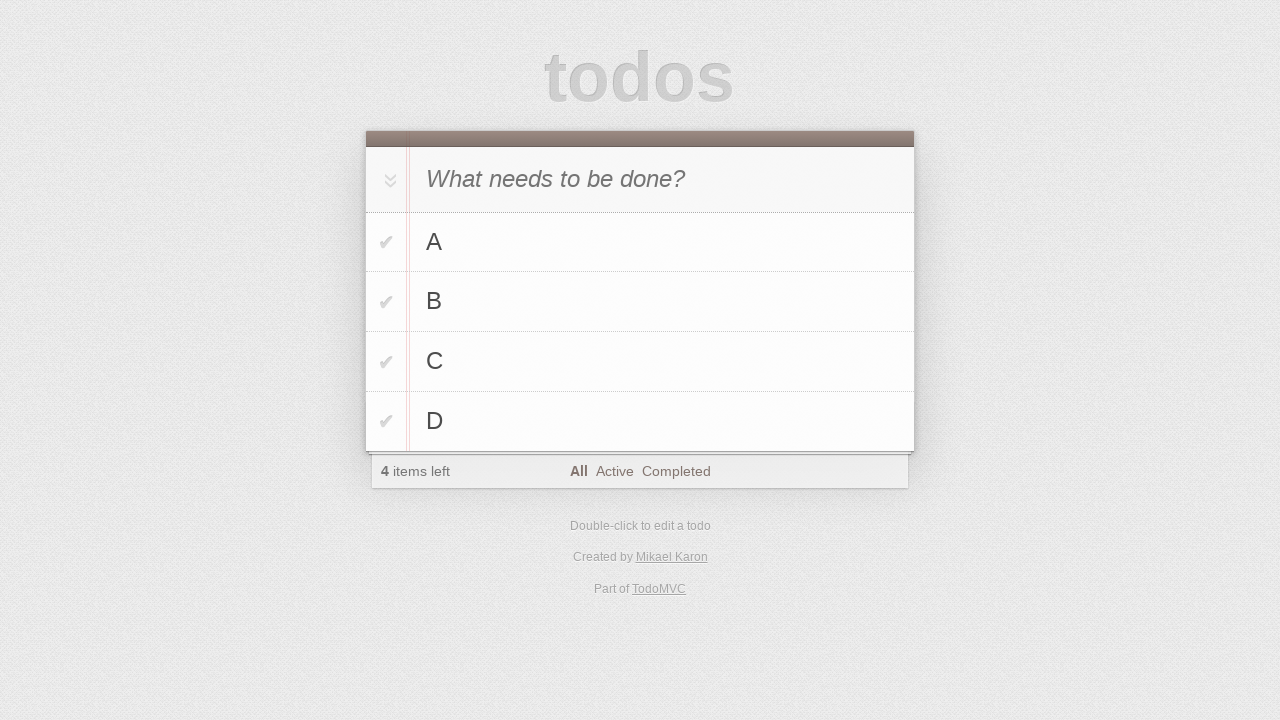

Clicked toggle-all button to complete all active tasks at (388, 180) on #toggle-all
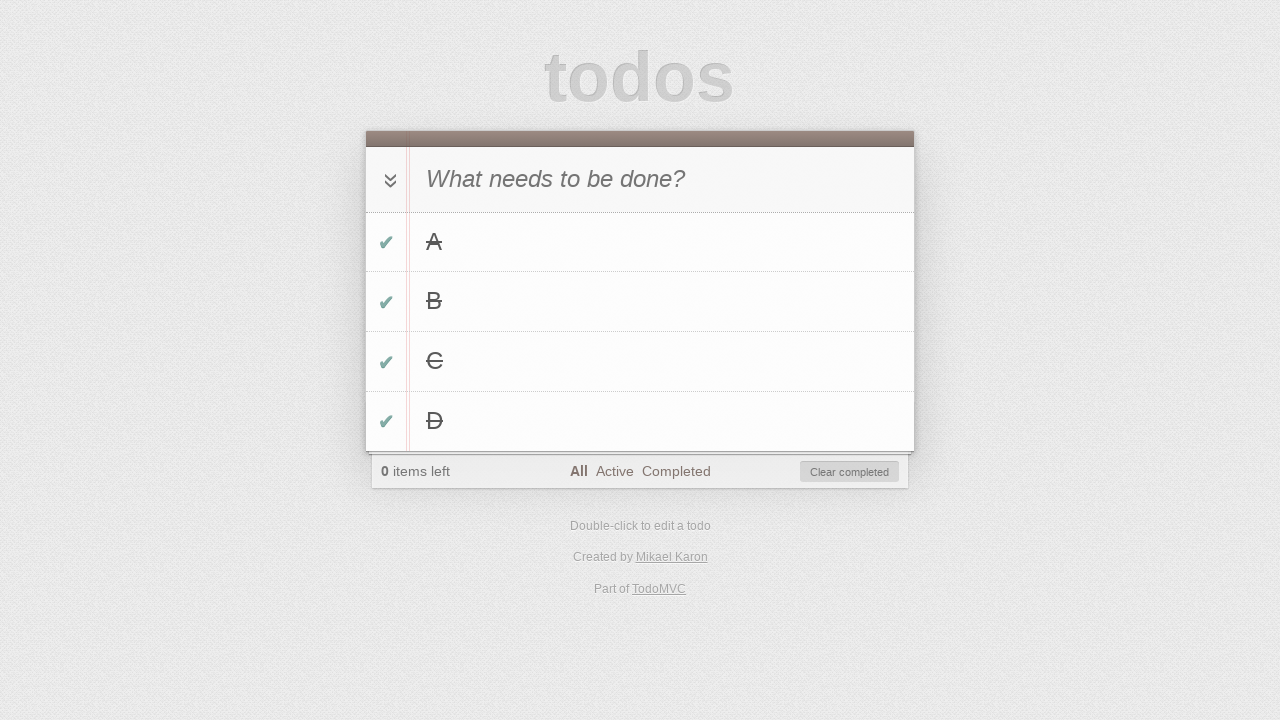

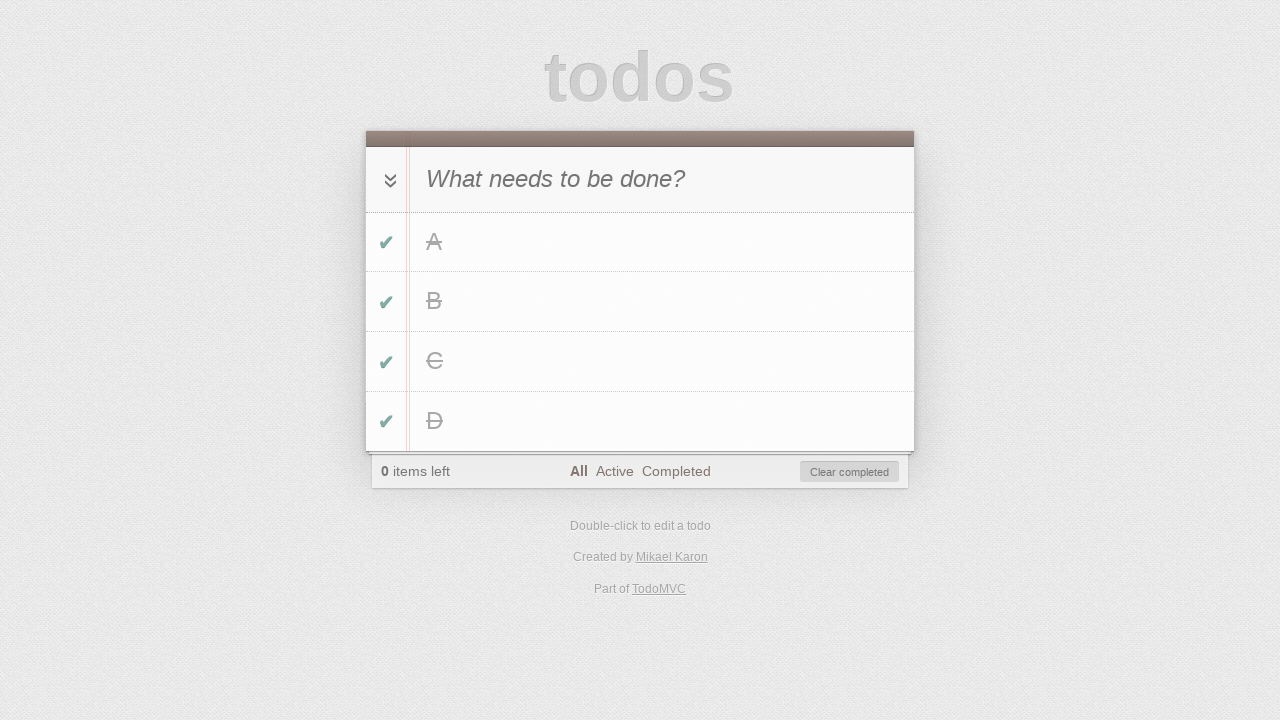